Tests drag and drop functionality by dragging element A to element B's position

Starting URL: https://the-internet.herokuapp.com/drag_and_drop

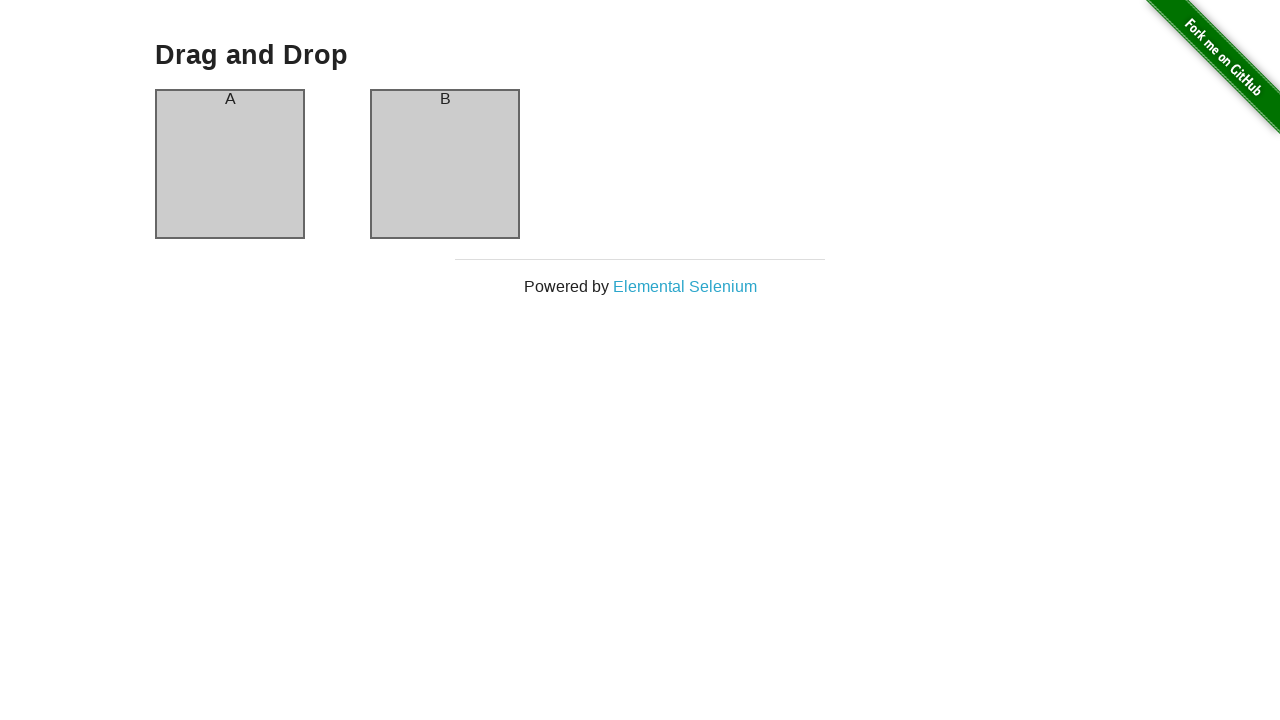

Located element A (column-a)
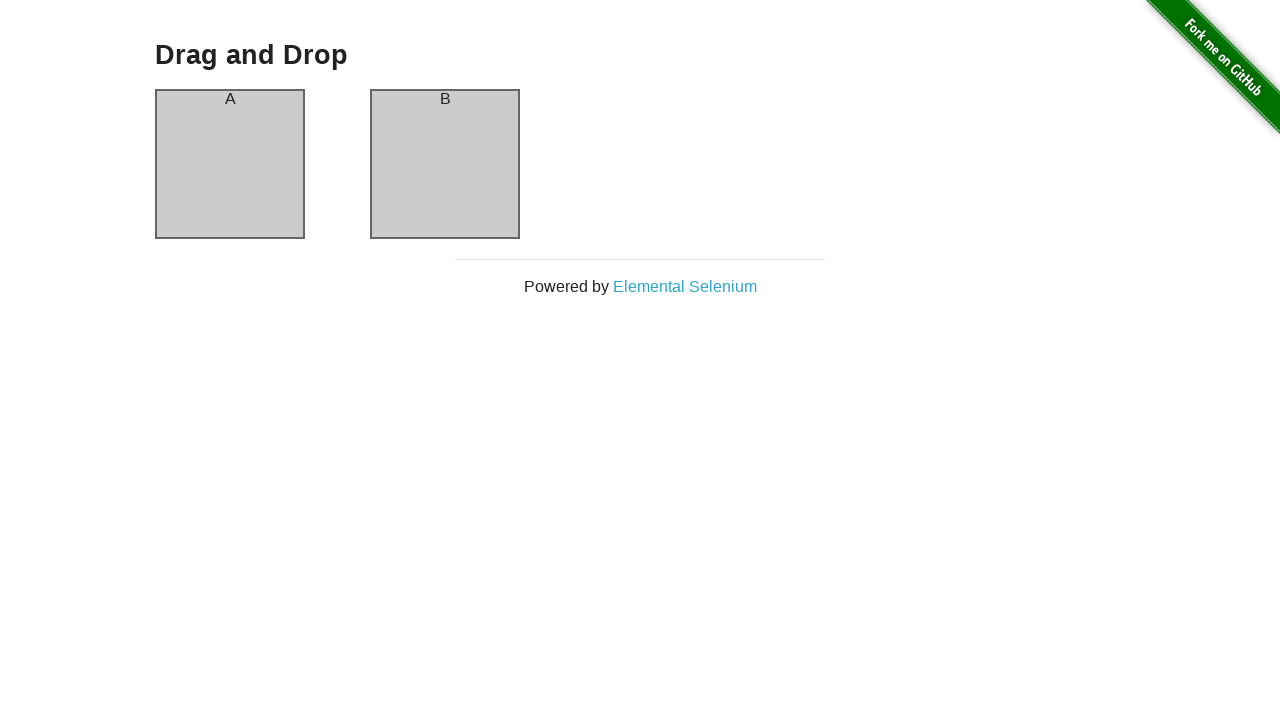

Located element B (column-b)
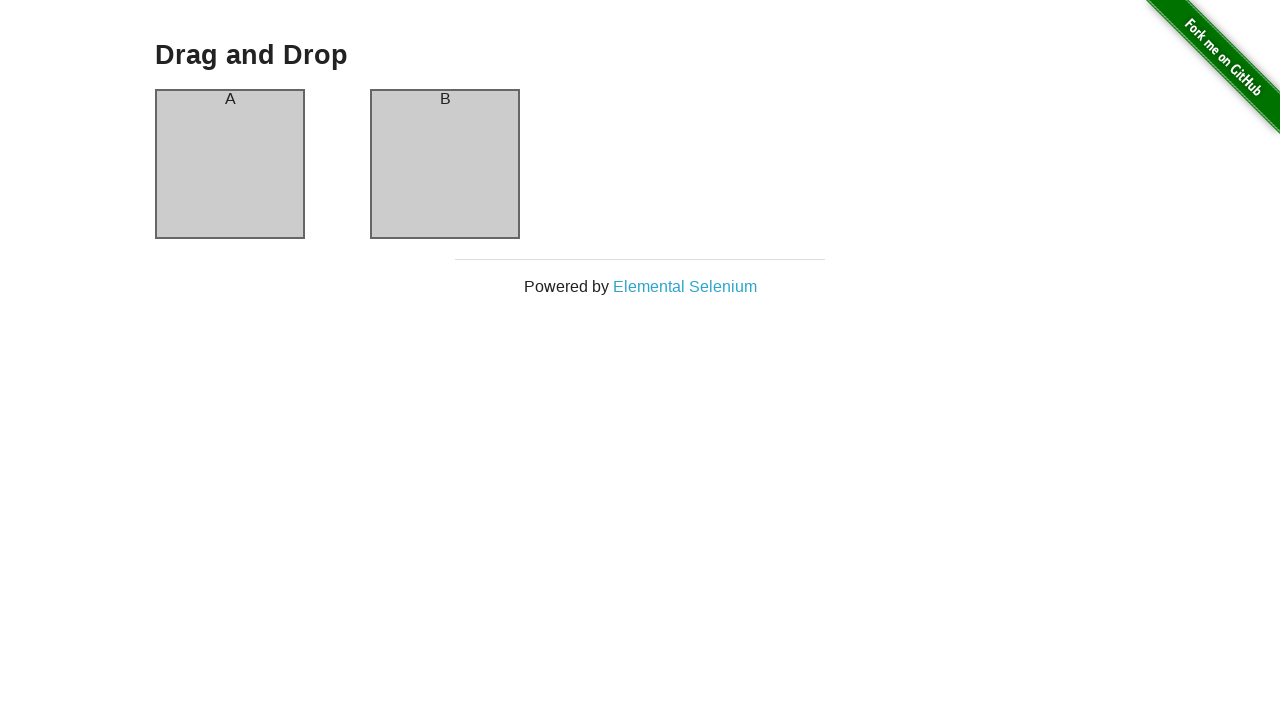

Dragged element A to element B's position at (445, 164)
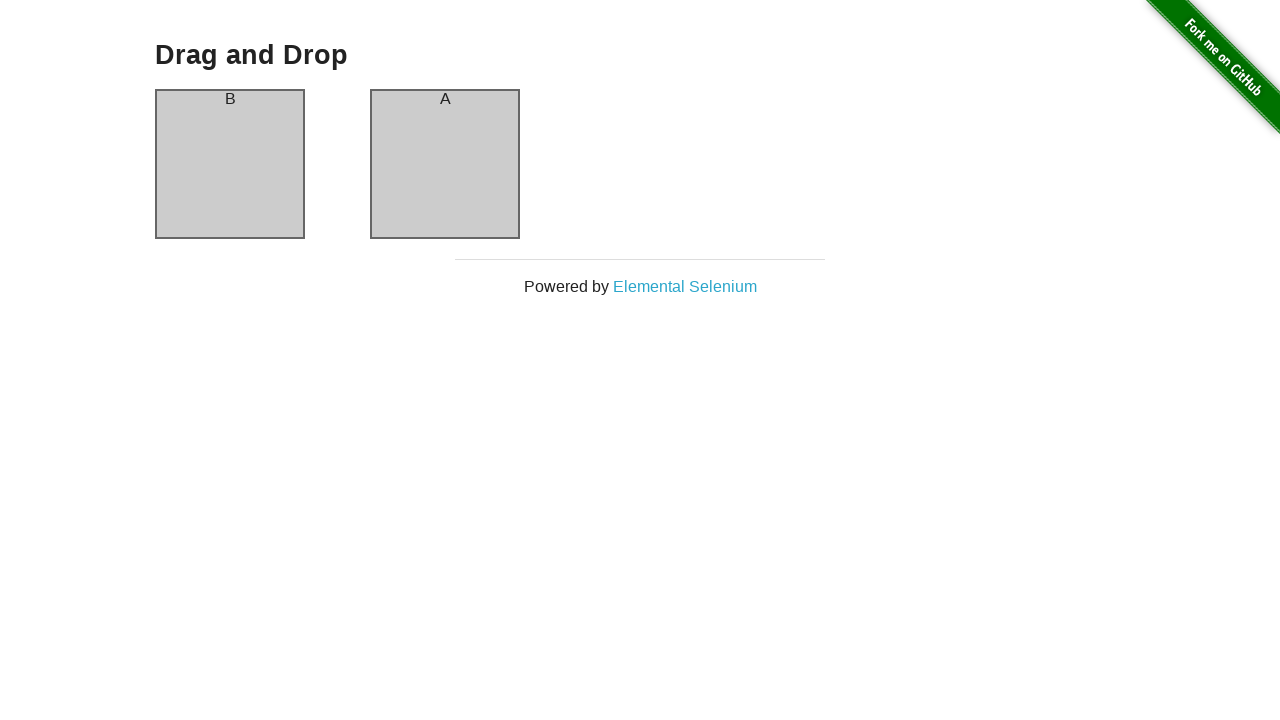

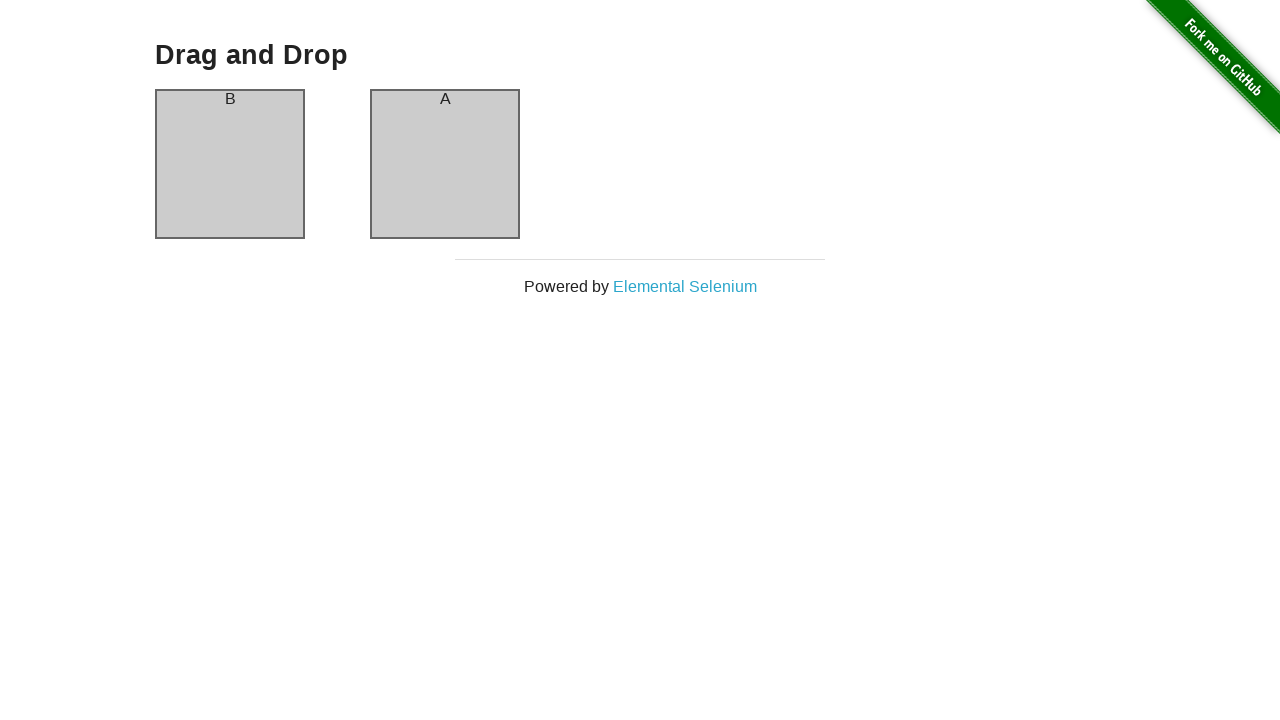